Tests JavaScript confirm alert by clicking a button that triggers a confirm dialog, dismissing it (clicking Cancel), and verifying the result shows "Cancel"

Starting URL: https://demoqa.com/alerts

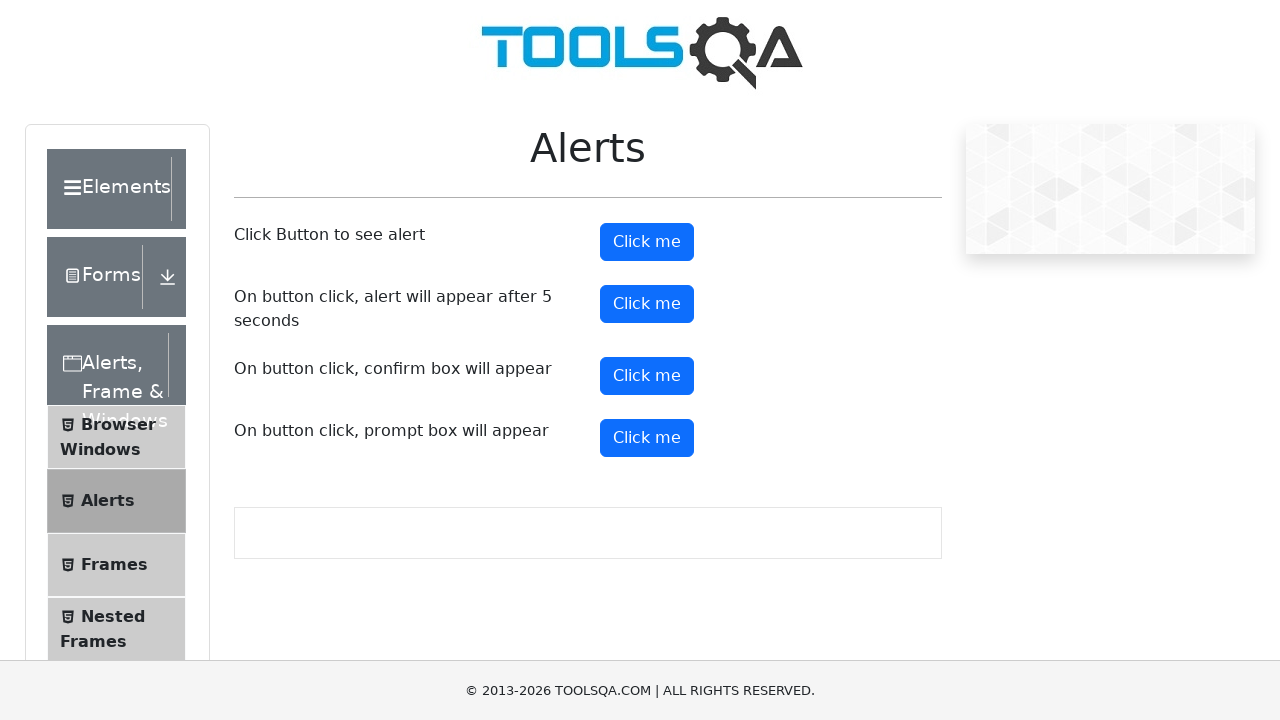

Navigated to https://demoqa.com/alerts
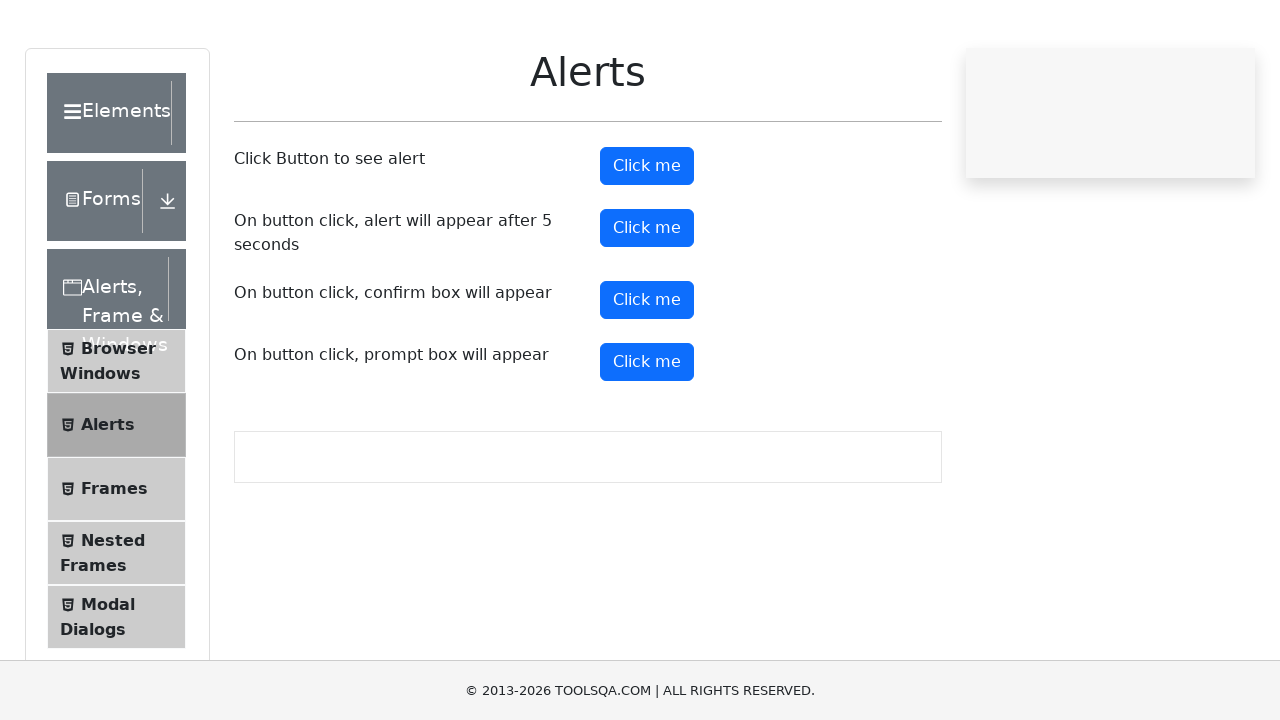

Clicked the confirm alert button at (647, 376) on #confirmButton
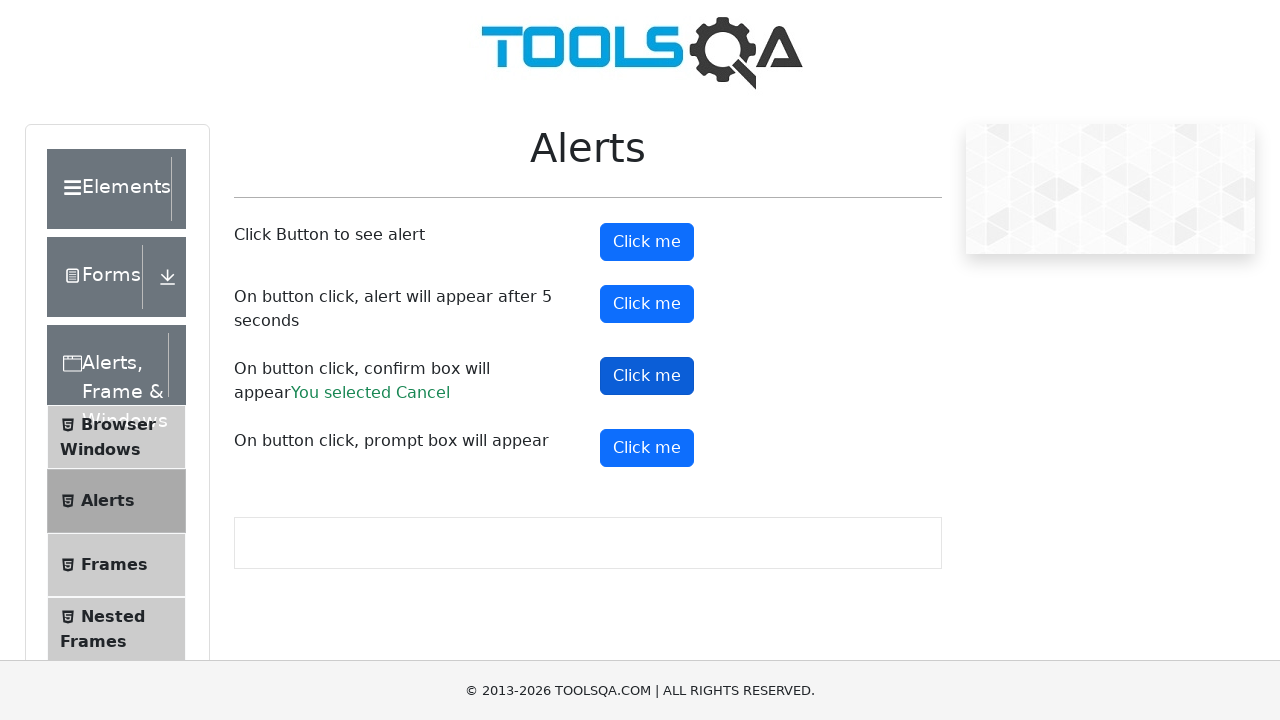

Dismissed the confirm dialog by clicking Cancel
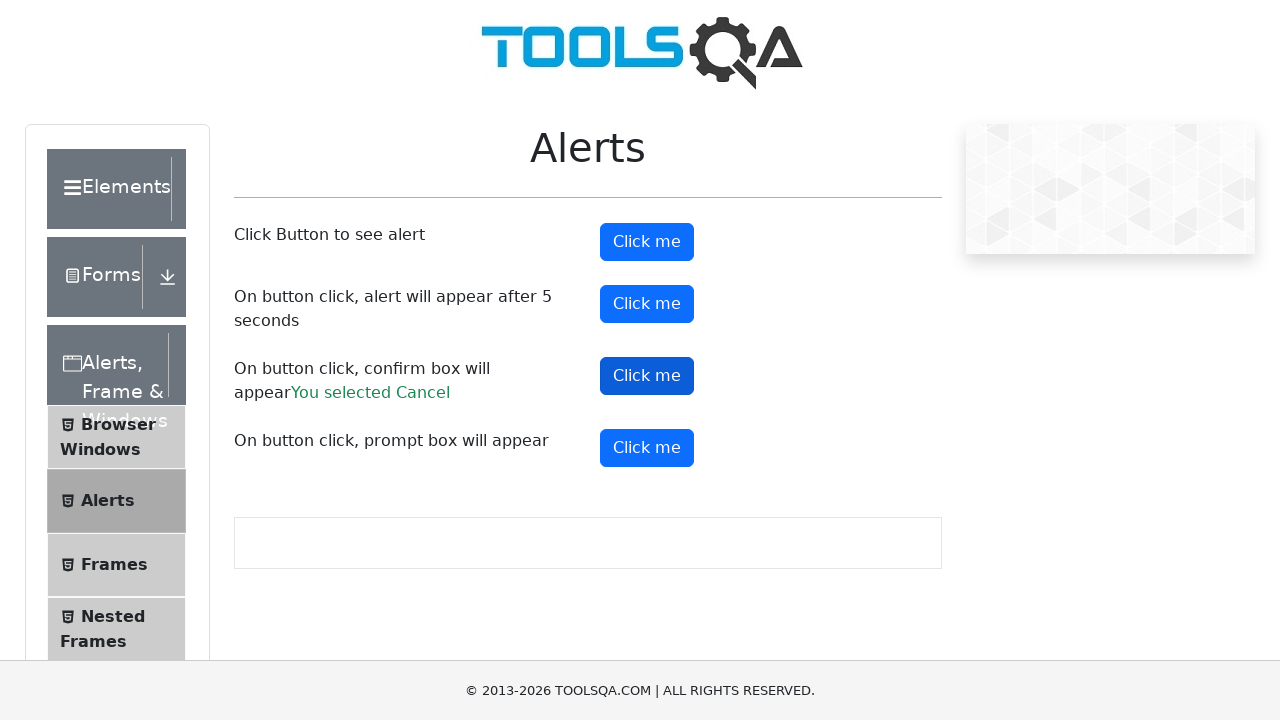

Confirm result element loaded
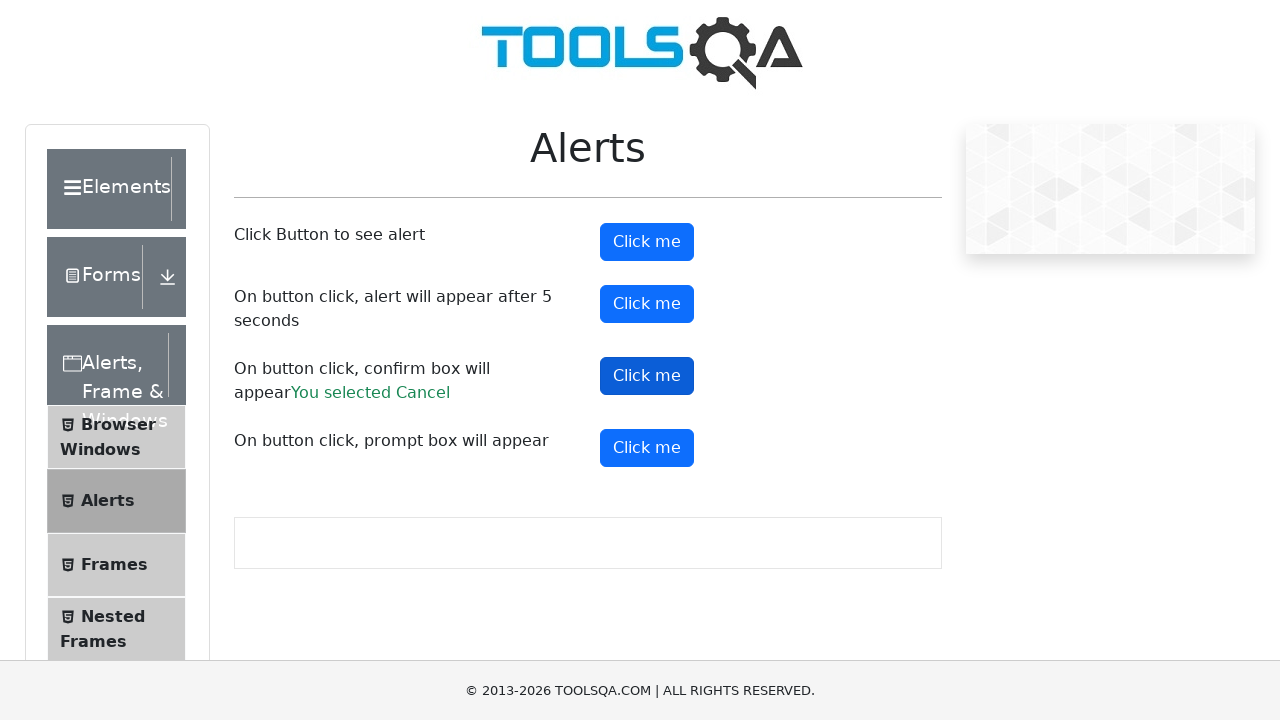

Retrieved confirm result text
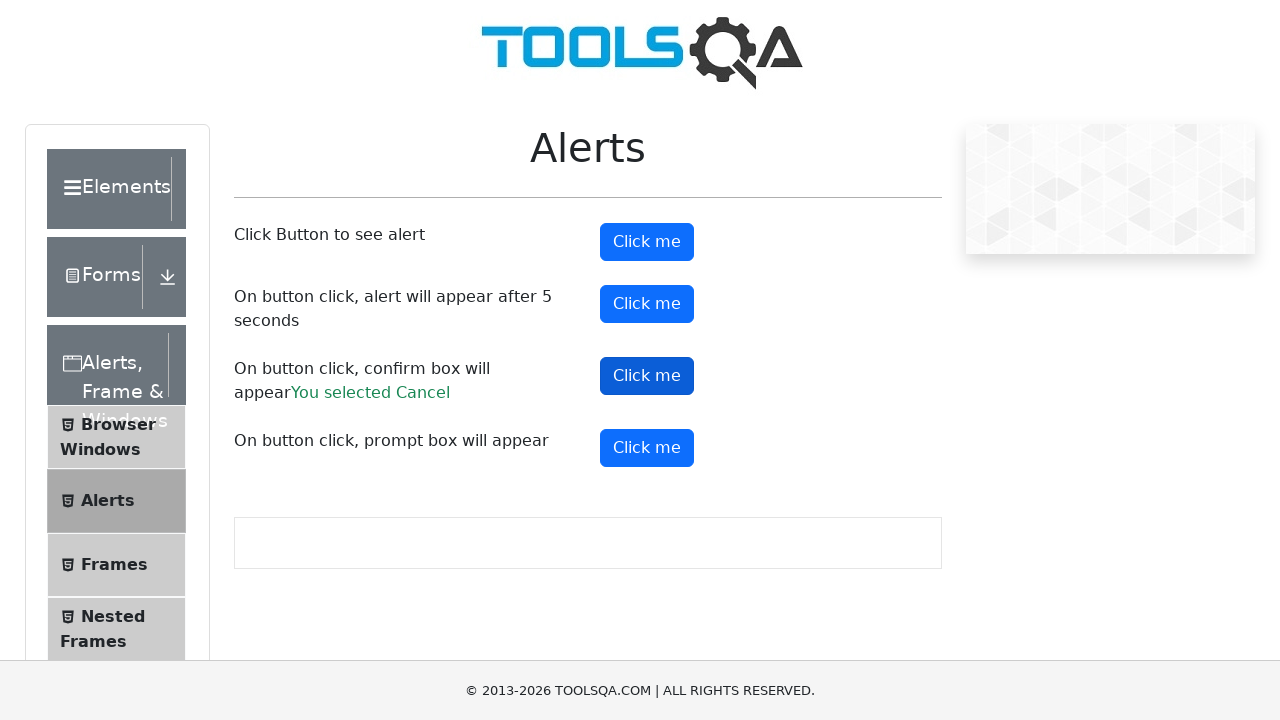

Verified result text contains 'Cancel'
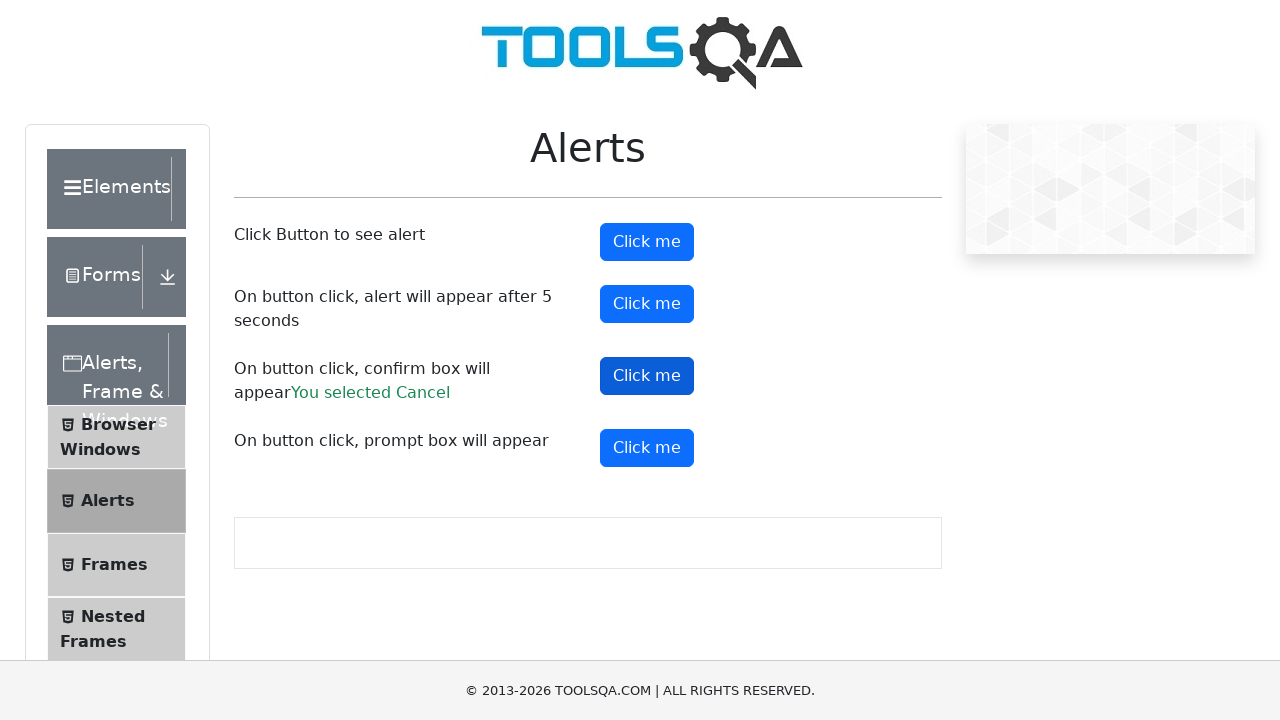

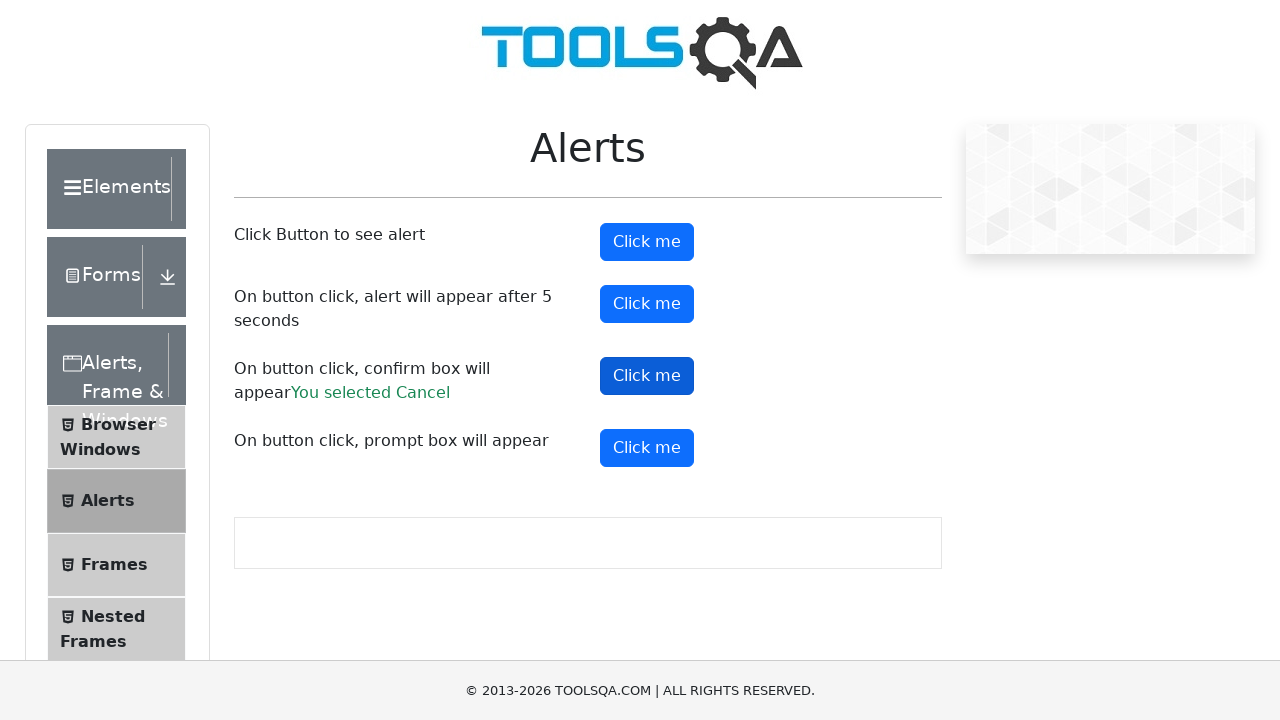